Tests checkbox functionality by navigating to the checkboxes page, verifying checkboxes exist, and toggling their checked states to verify selection and deselection works correctly.

Starting URL: https://the-internet.herokuapp.com/

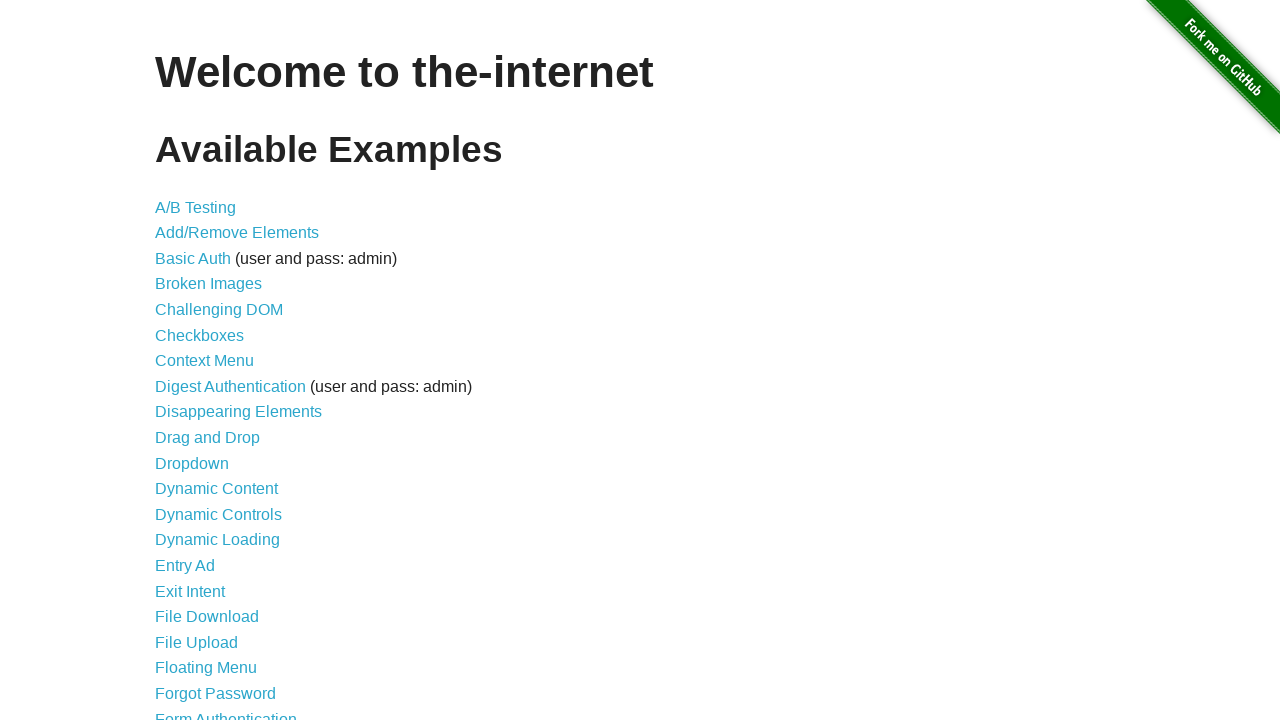

Clicked on Checkboxes link to navigate to checkboxes page at (200, 335) on text=Checkboxes
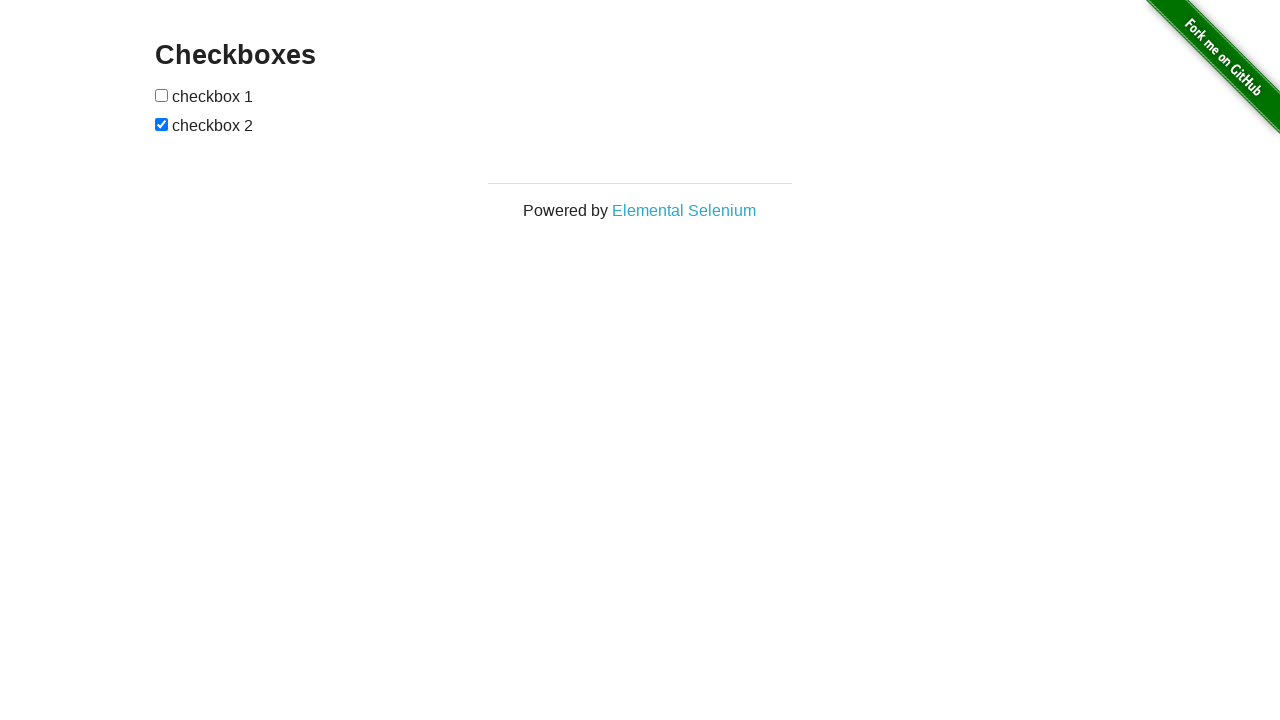

Waited for checkboxes to be present on the page
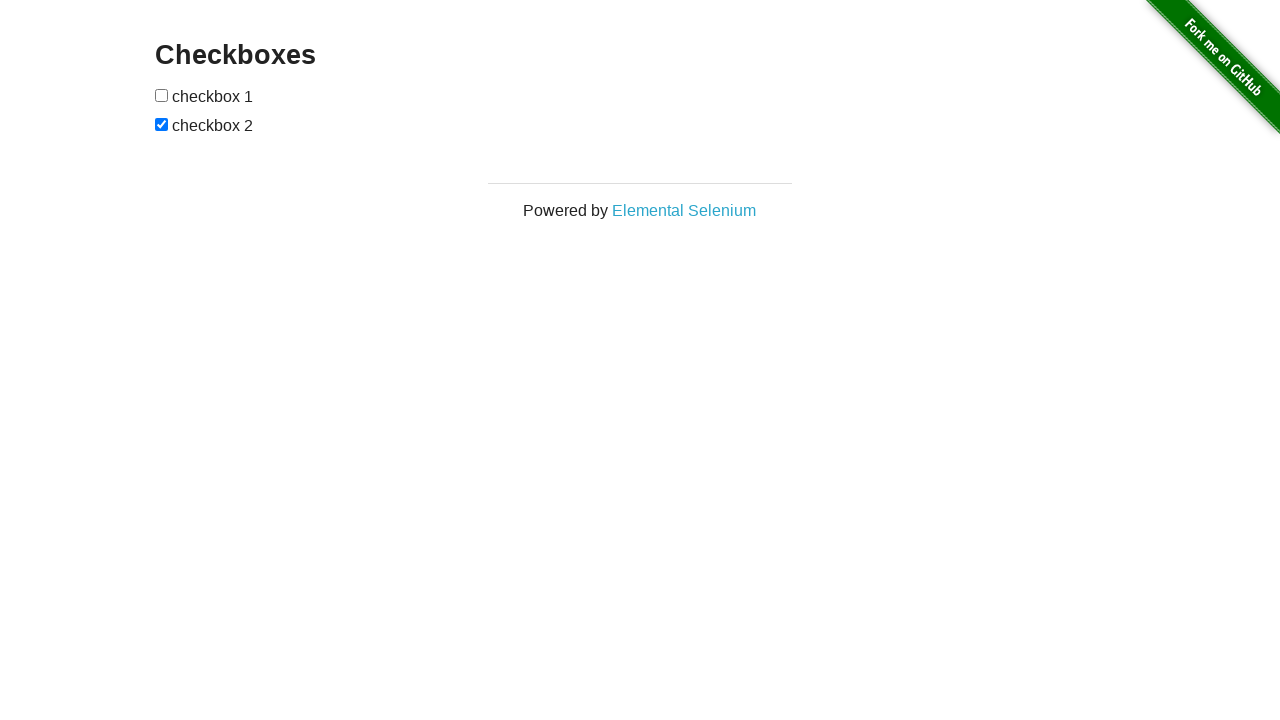

Located all checkbox elements
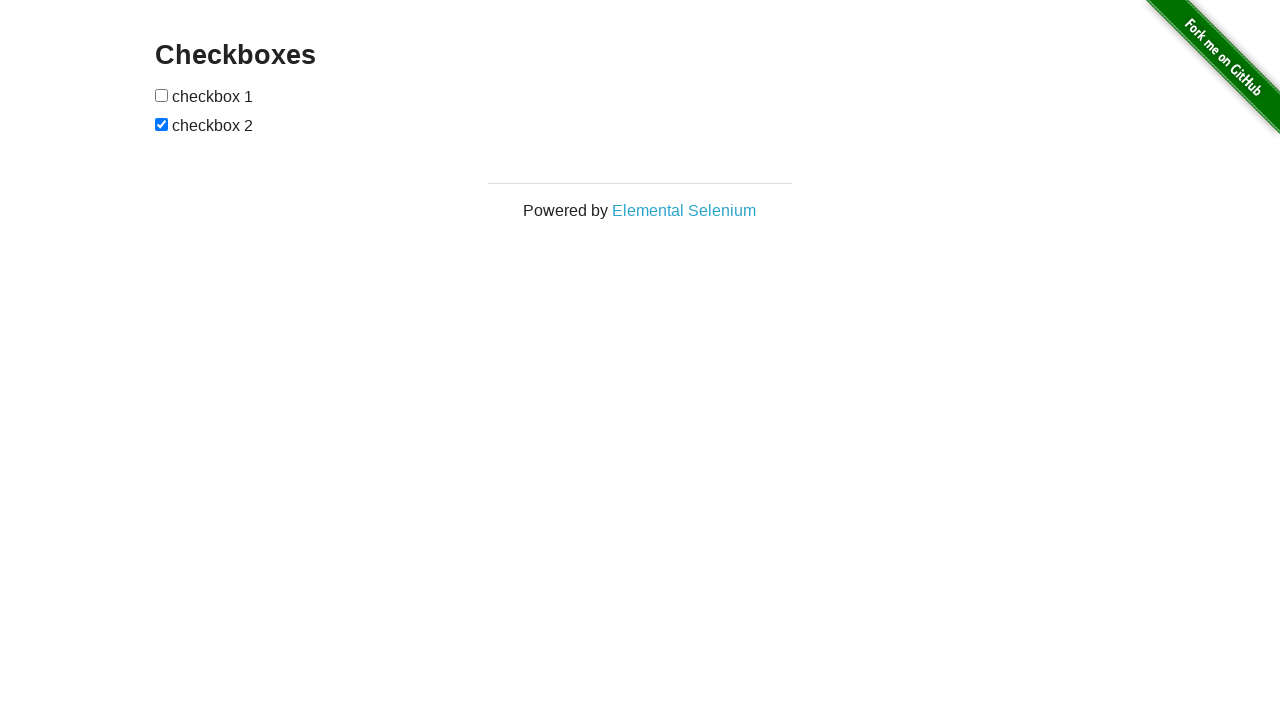

Retrieved first and second checkbox elements
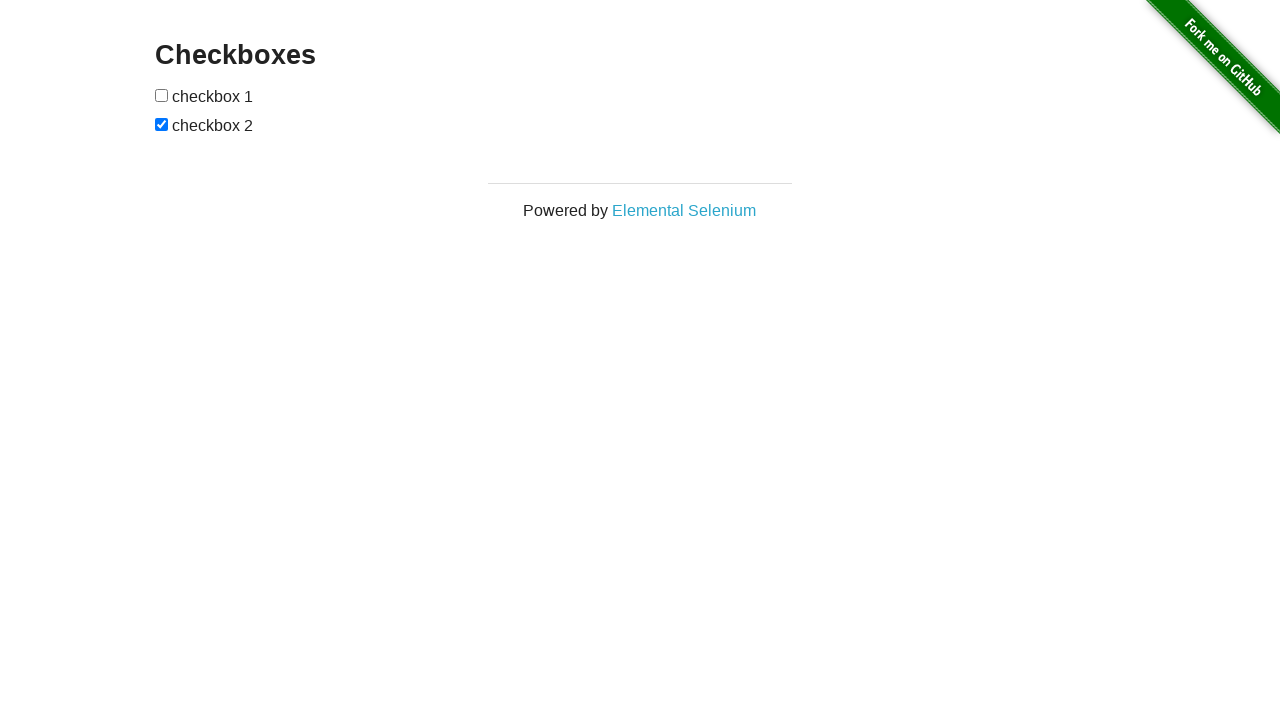

Clicked first checkbox to select it at (162, 95) on [type=checkbox] >> nth=0
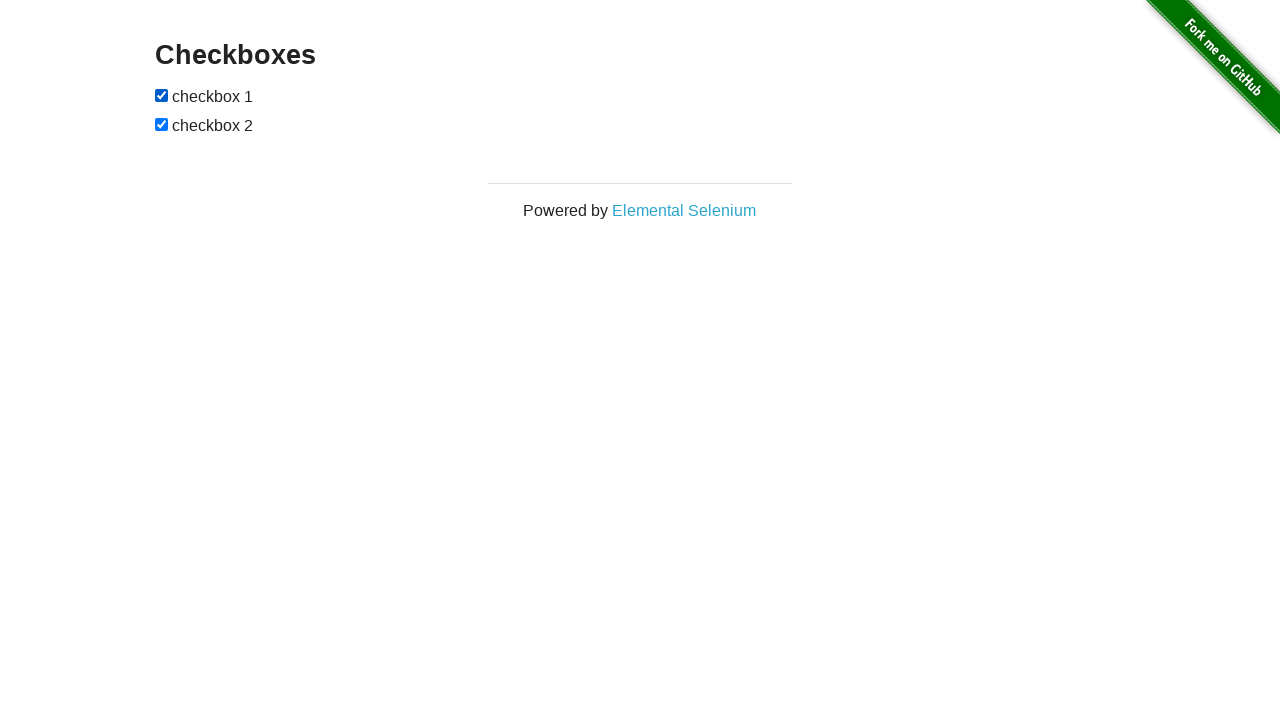

Clicked second checkbox to deselect it at (162, 124) on [type=checkbox] >> nth=1
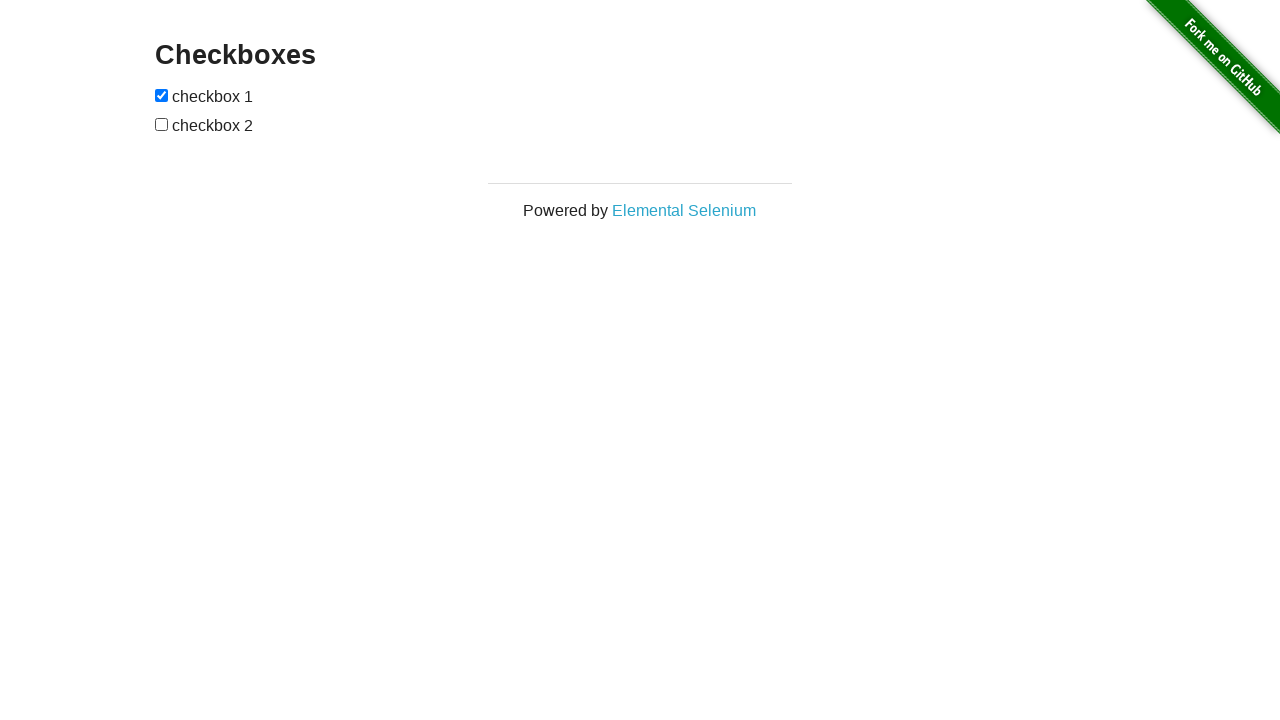

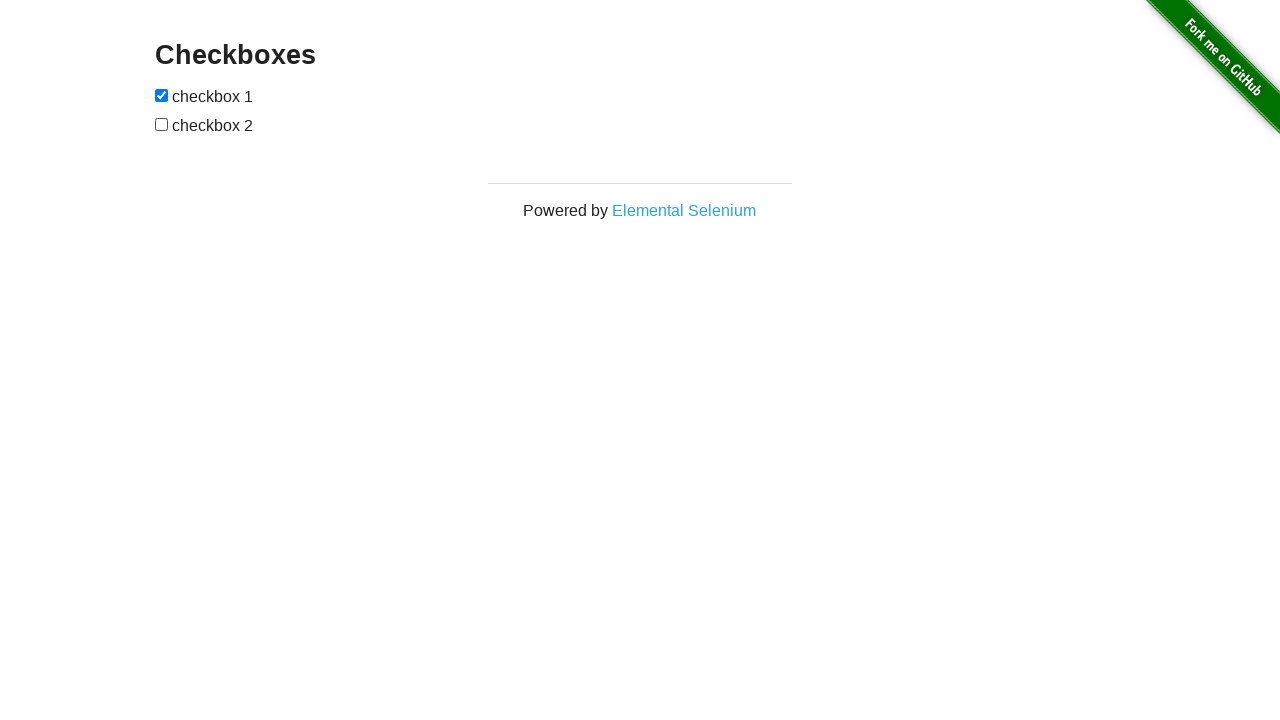